Tests an explicit wait scenario where the script waits for a price to change to $100, clicks a book button, retrieves a value, calculates a mathematical result using logarithm and sine functions, and submits the answer.

Starting URL: http://suninjuly.github.io/explicit_wait2.html

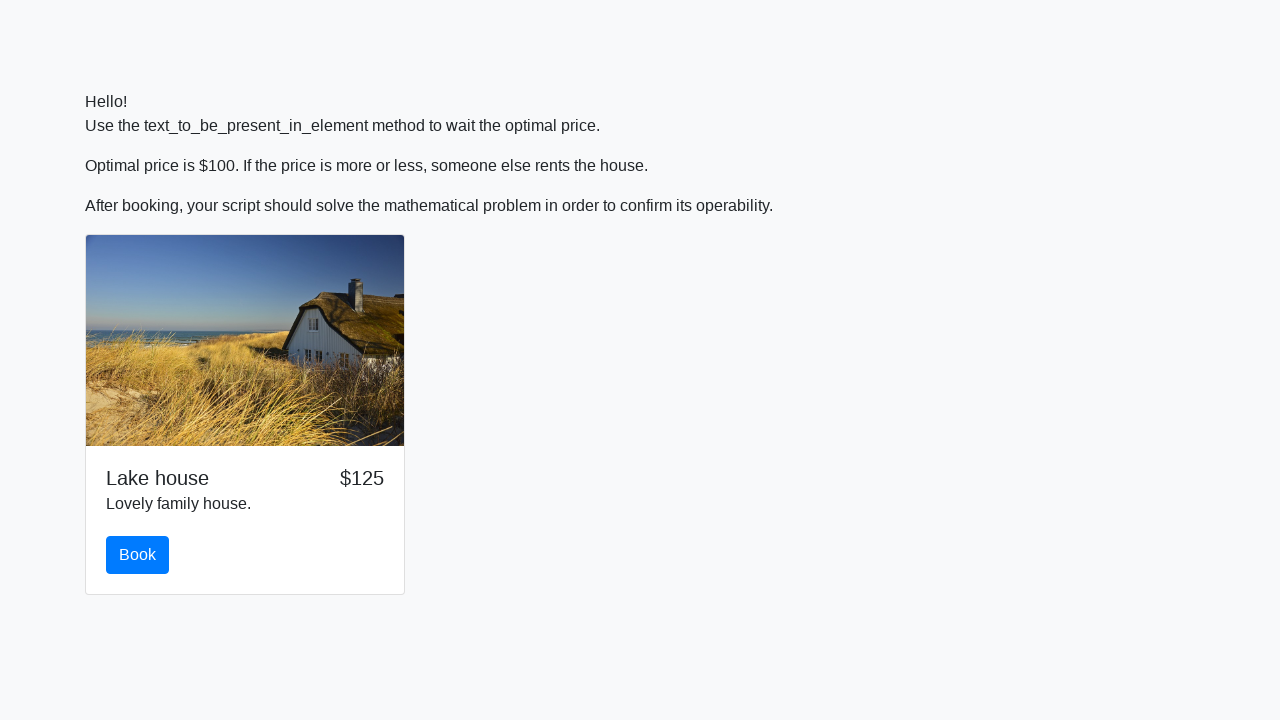

Waited for price to change to $100
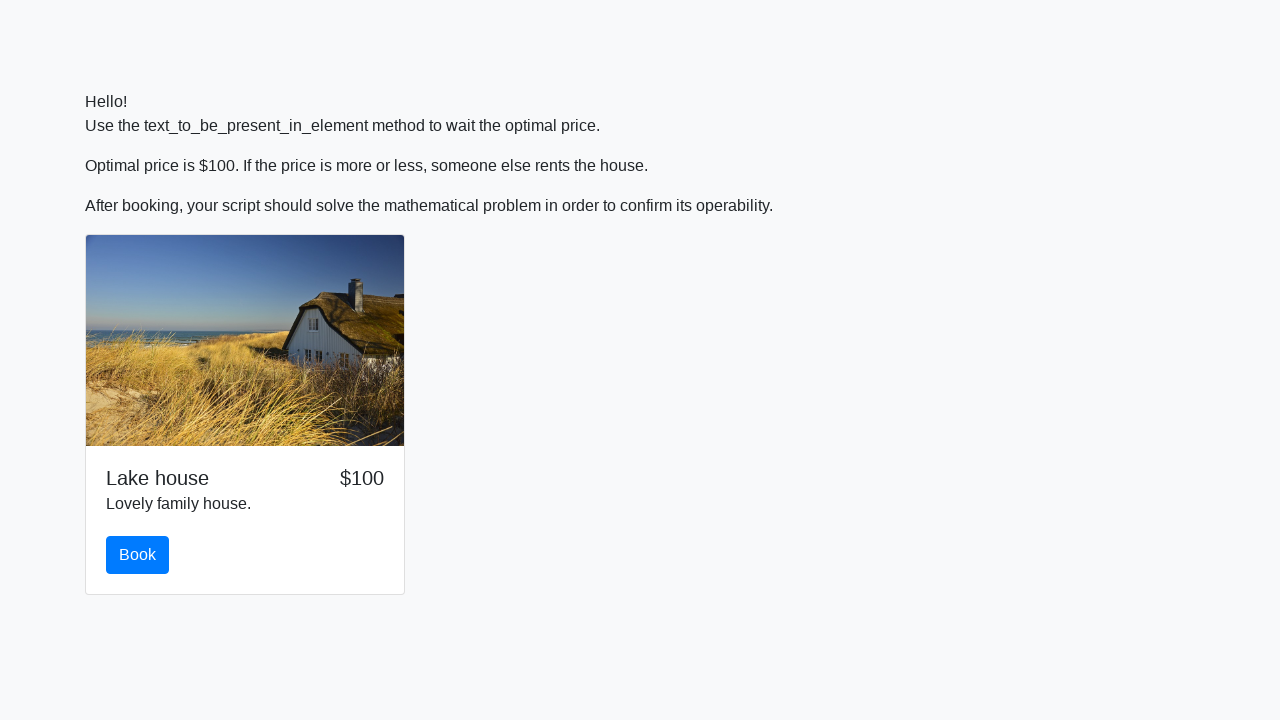

Clicked the book button at (138, 555) on #book
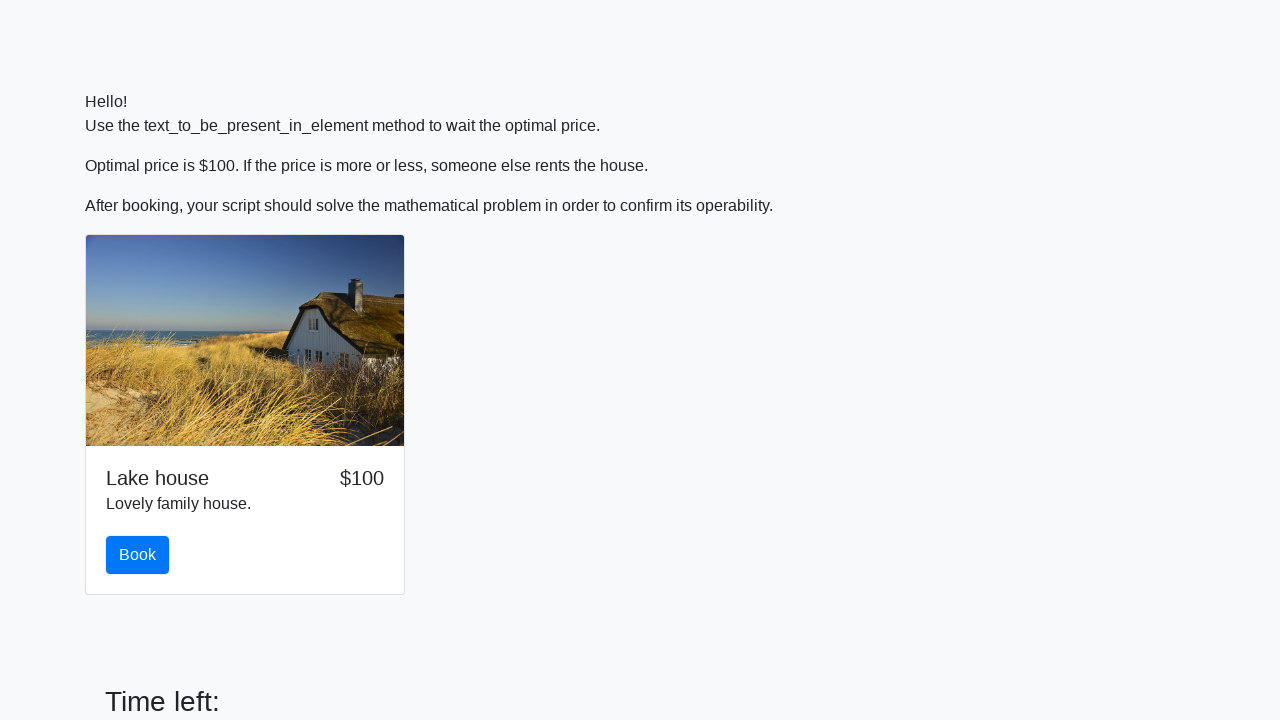

Retrieved input value: 135
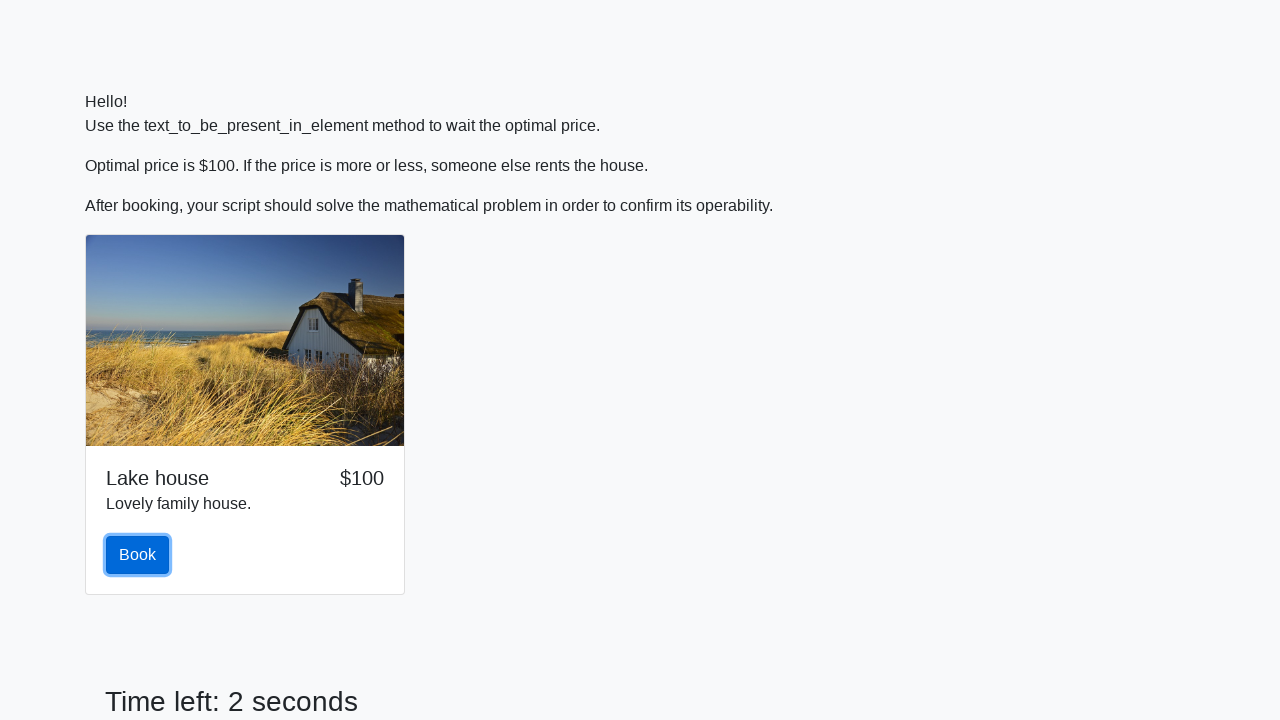

Calculated answer using logarithm and sine functions: 0.058669048102594795
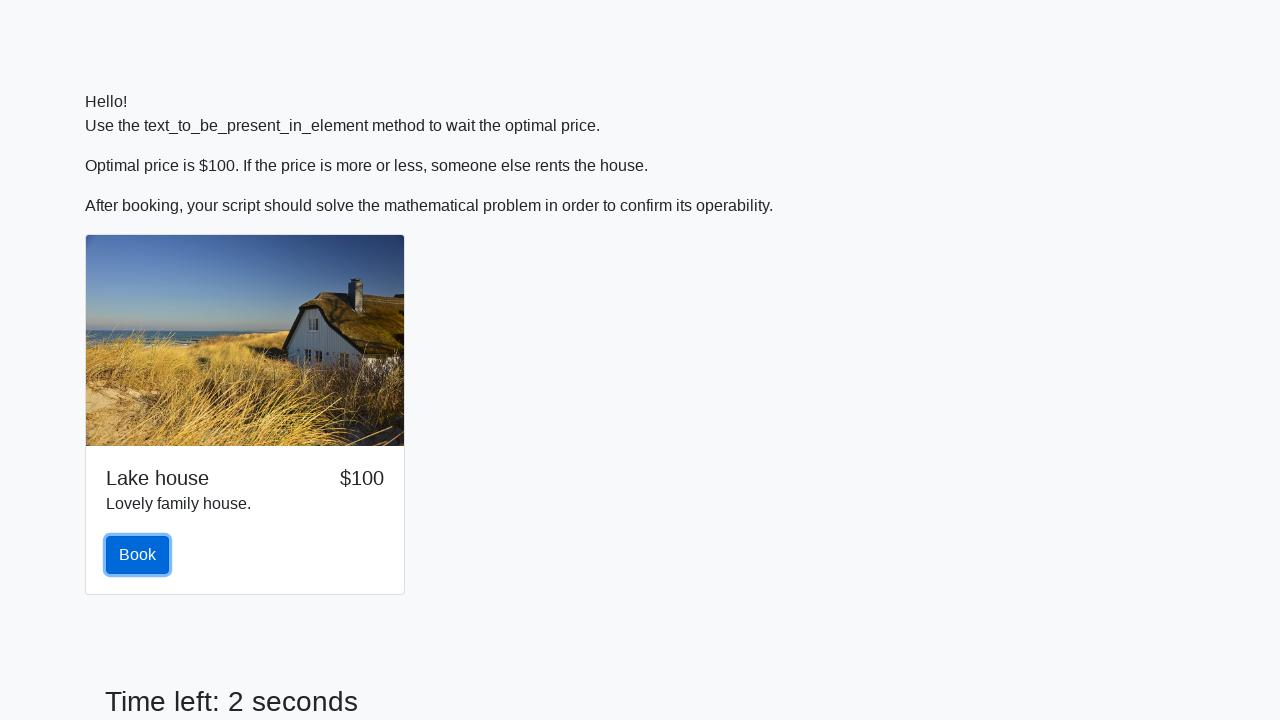

Filled answer field with calculated value: 0.058669048102594795 on #answer
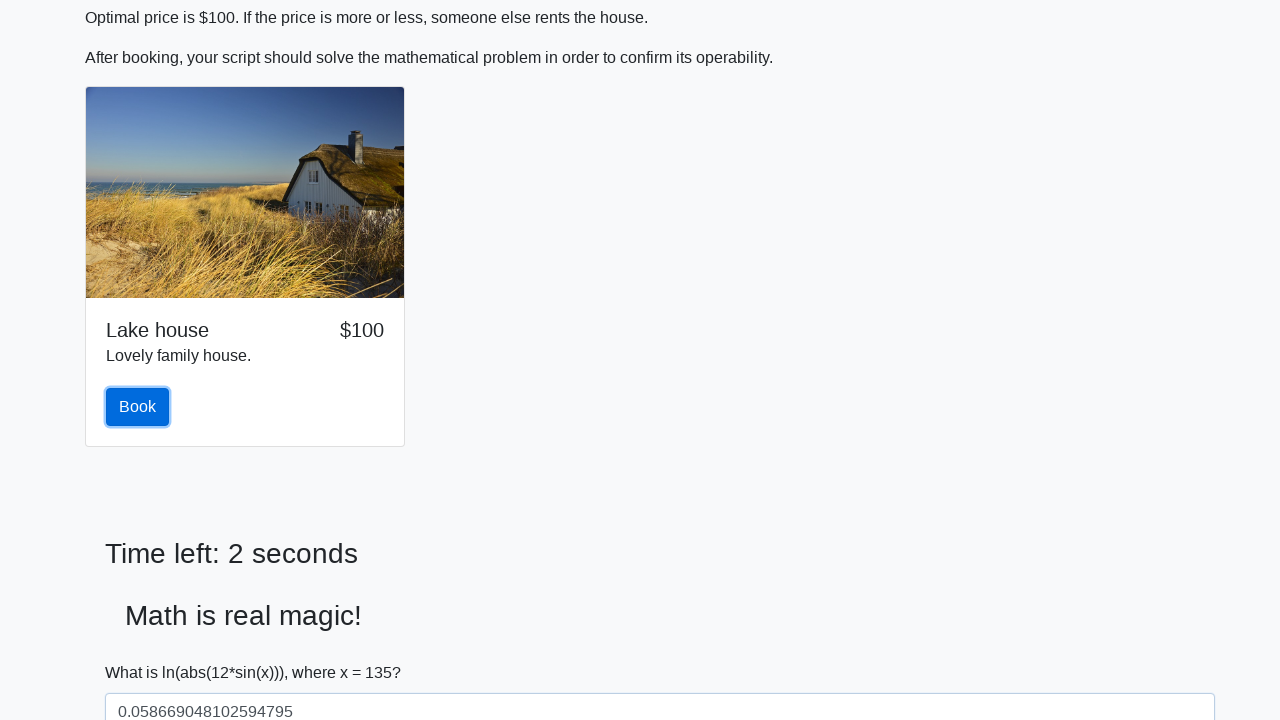

Clicked the solve button to submit answer at (143, 651) on #solve
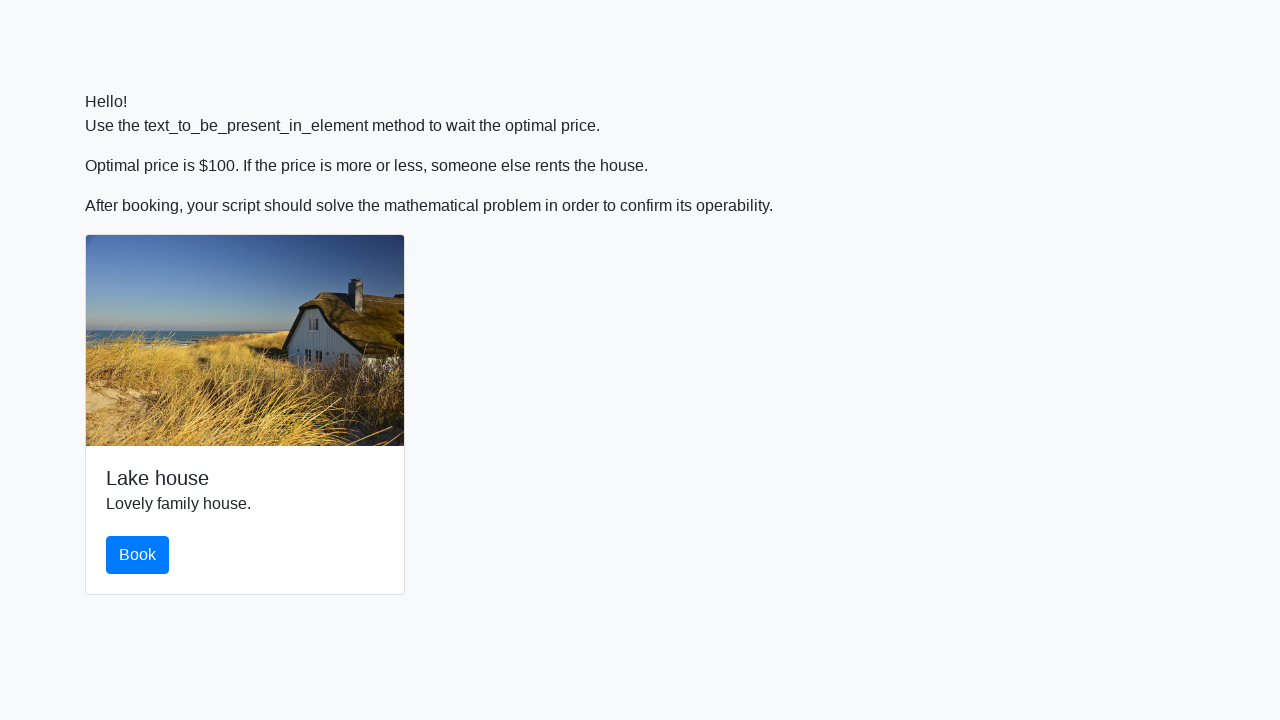

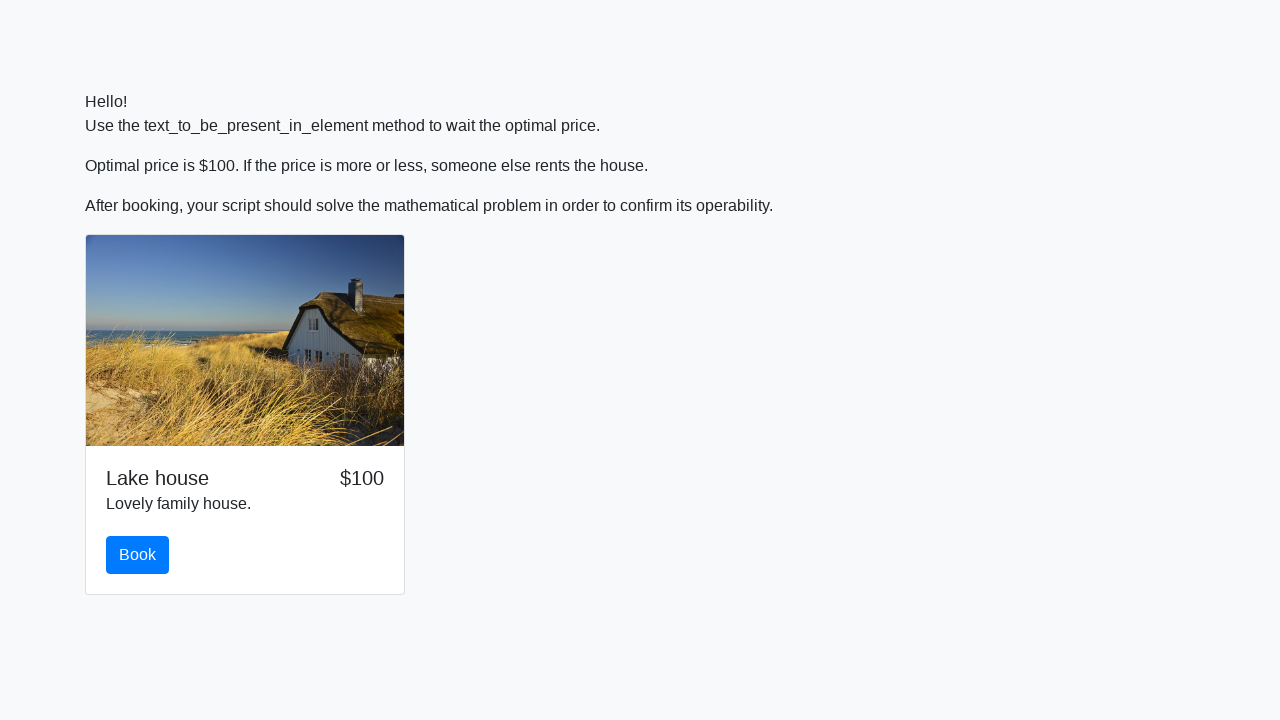